Tests an e-commerce flow by searching for vegetables, adding items to cart, proceeding to checkout, and completing an order with country selection and checkbox confirmation

Starting URL: https://rahulshettyacademy.com/seleniumPractise/#/

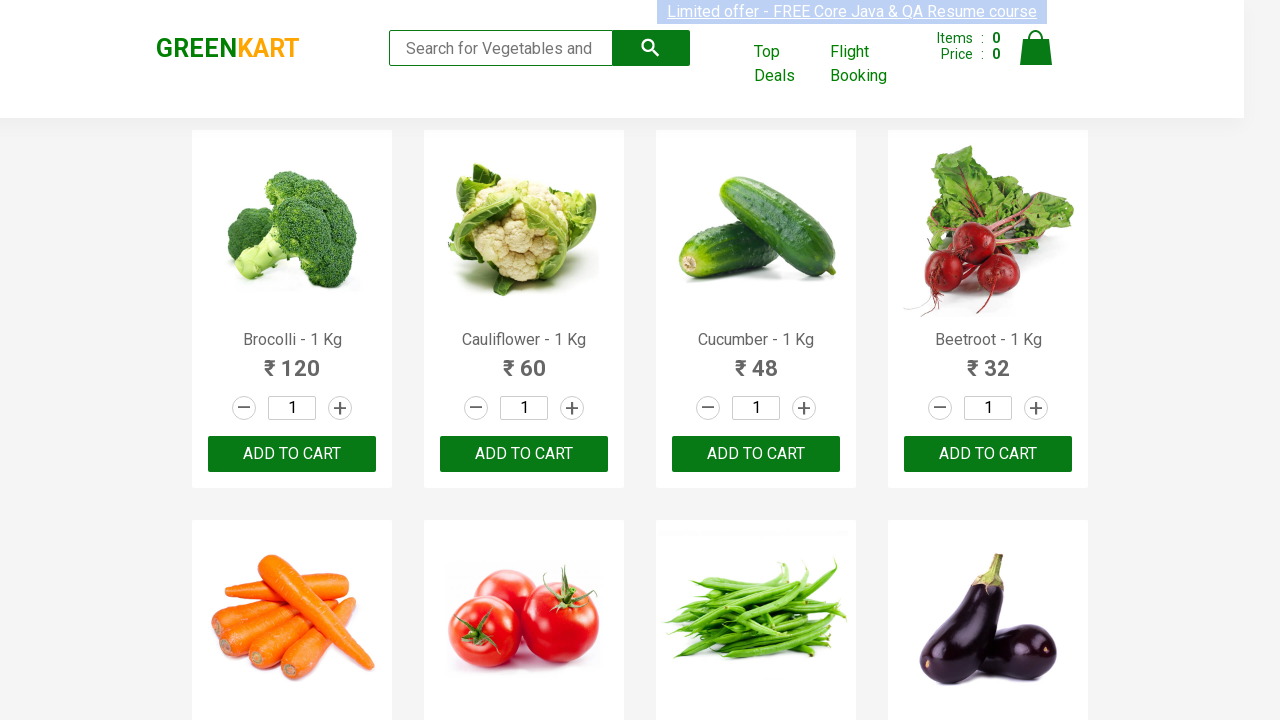

Filled search field with 'ca' to filter vegetables on input[placeholder='Search for Vegetables and Fruits']
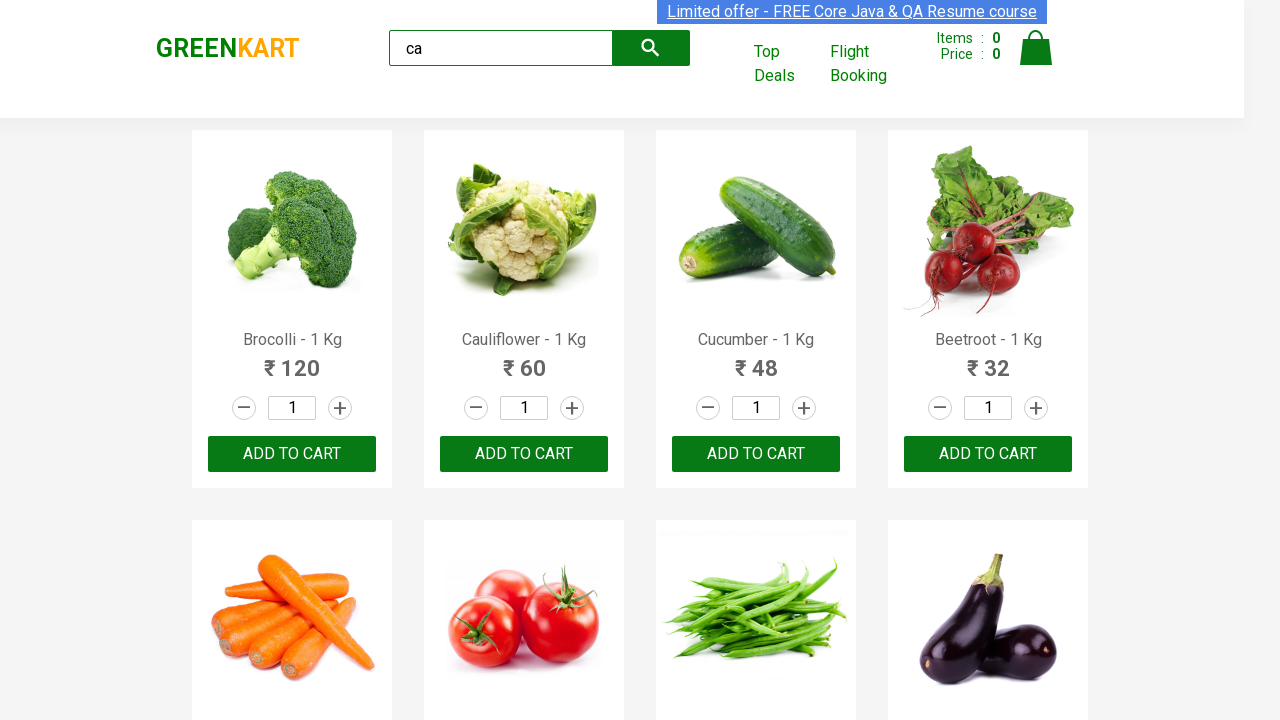

Waited for products to filter (5000ms)
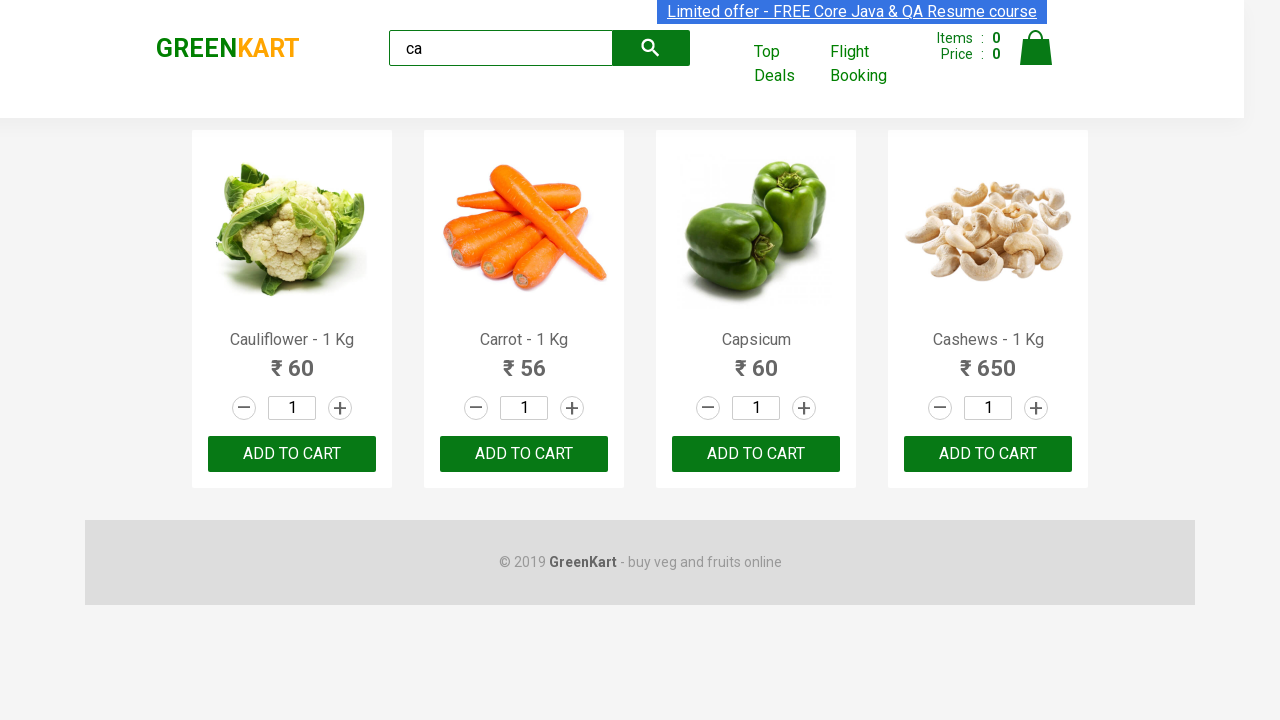

Found and clicked ADD TO CART button for Cashews product at (988, 454) on .products .product >> nth=3 >> button
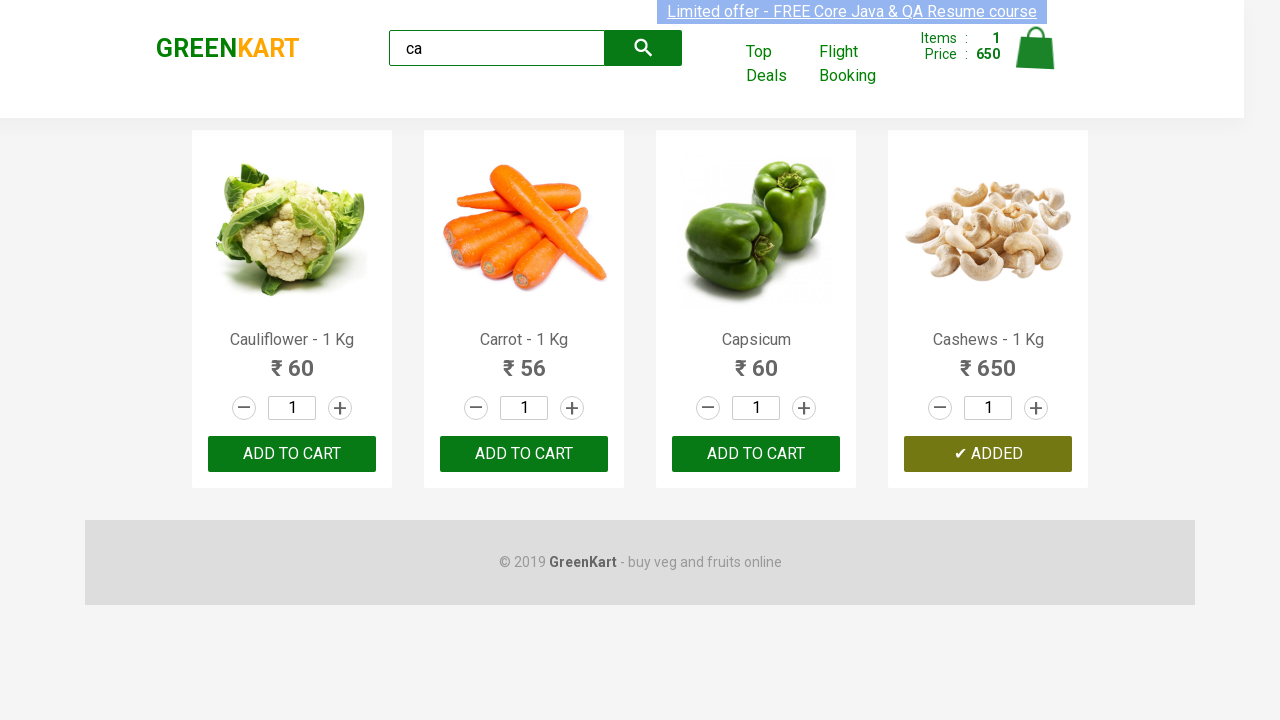

Clicked cart icon to view cart at (1036, 48) on .cart-icon > img
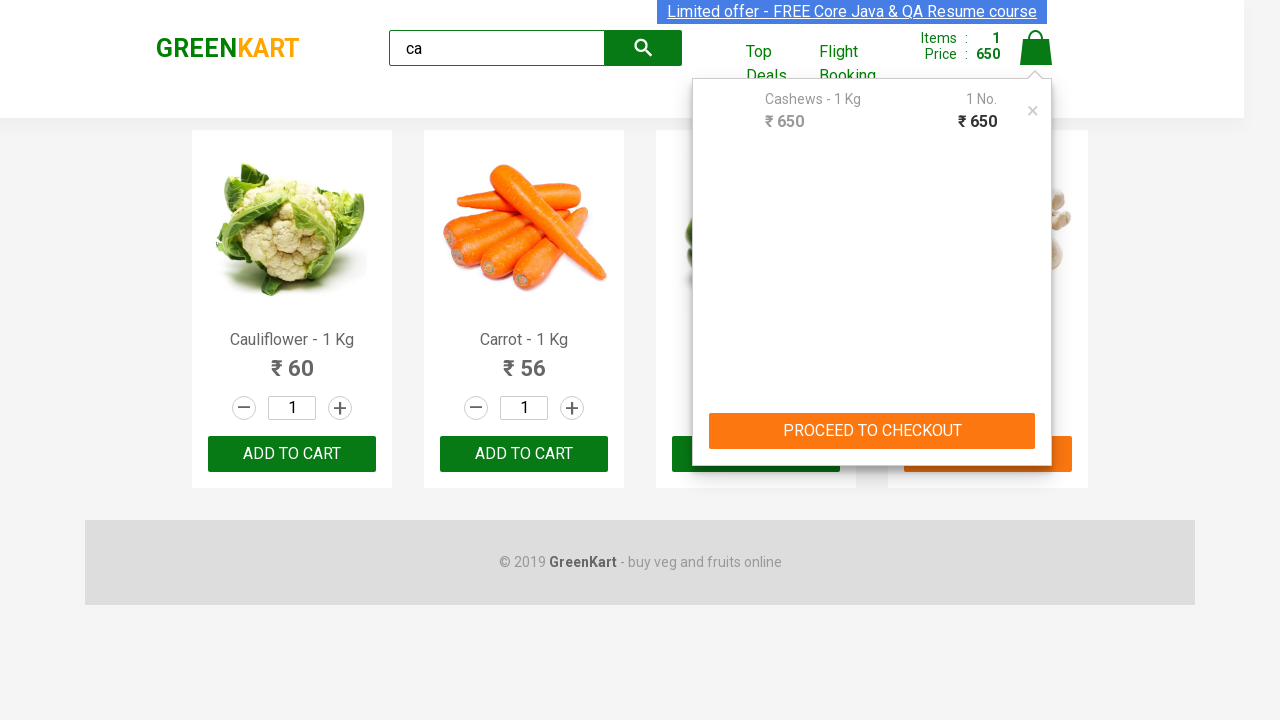

Clicked PROCEED TO CHECKOUT button at (872, 431) on text=PROCEED TO CHECKOUT
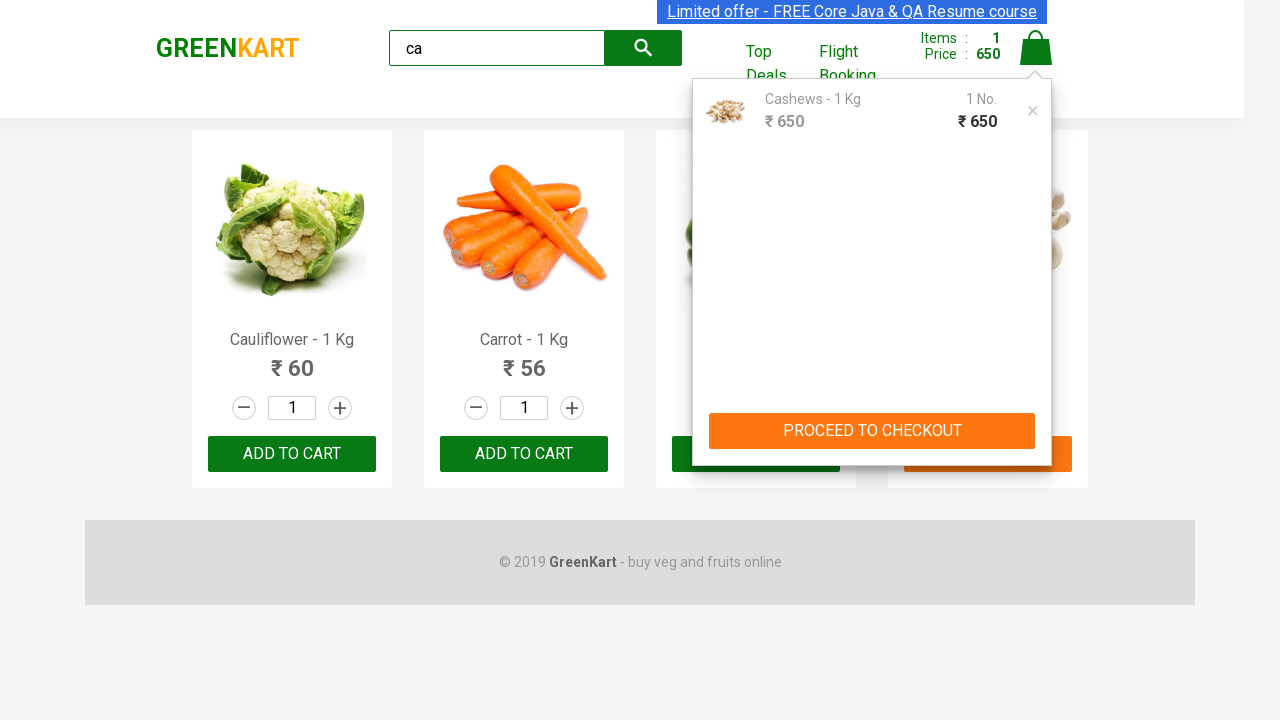

Clicked Place Order button at (1036, 420) on text=Place Order
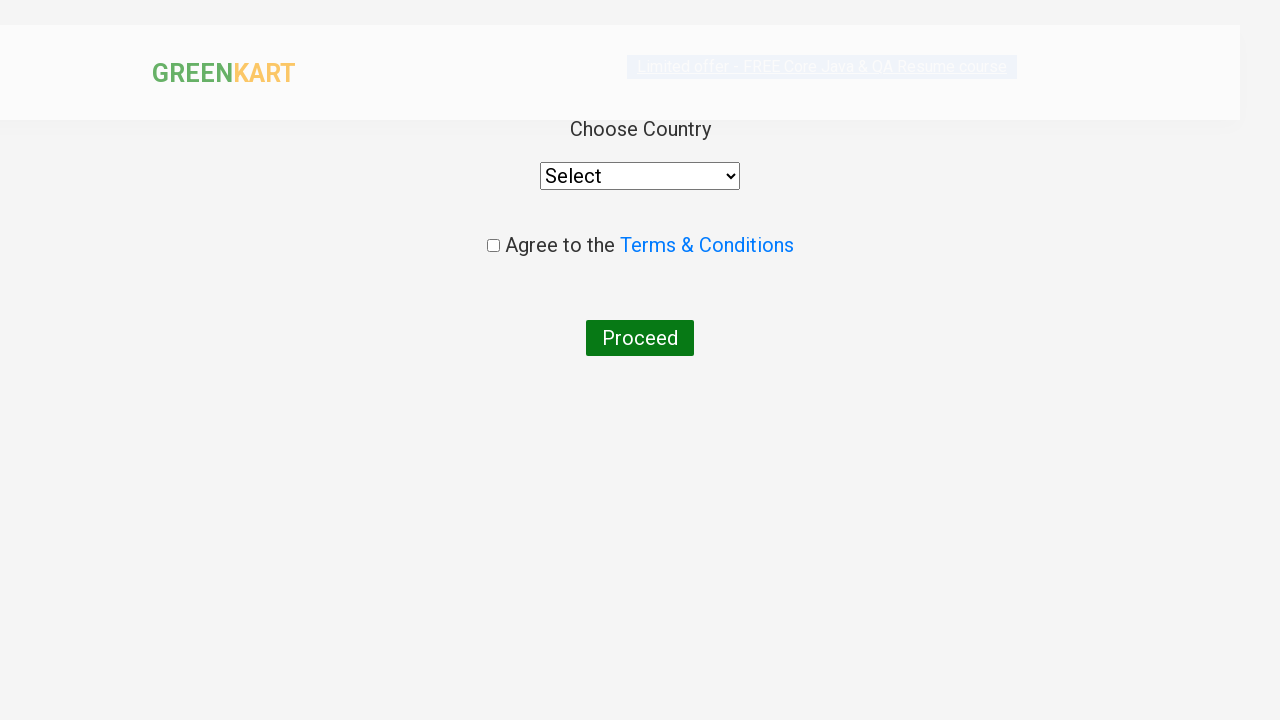

Selected Malaysia from country dropdown on select
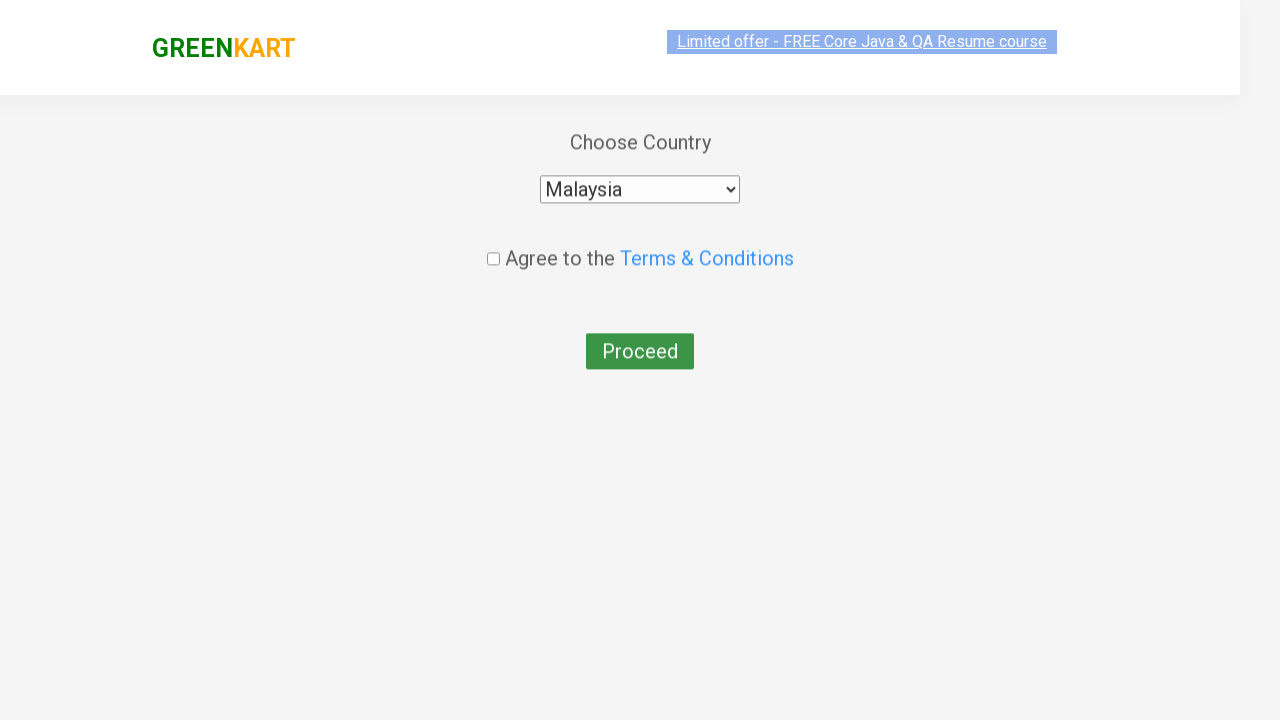

Checked confirmation checkbox at (493, 246) on input[type="checkbox"]
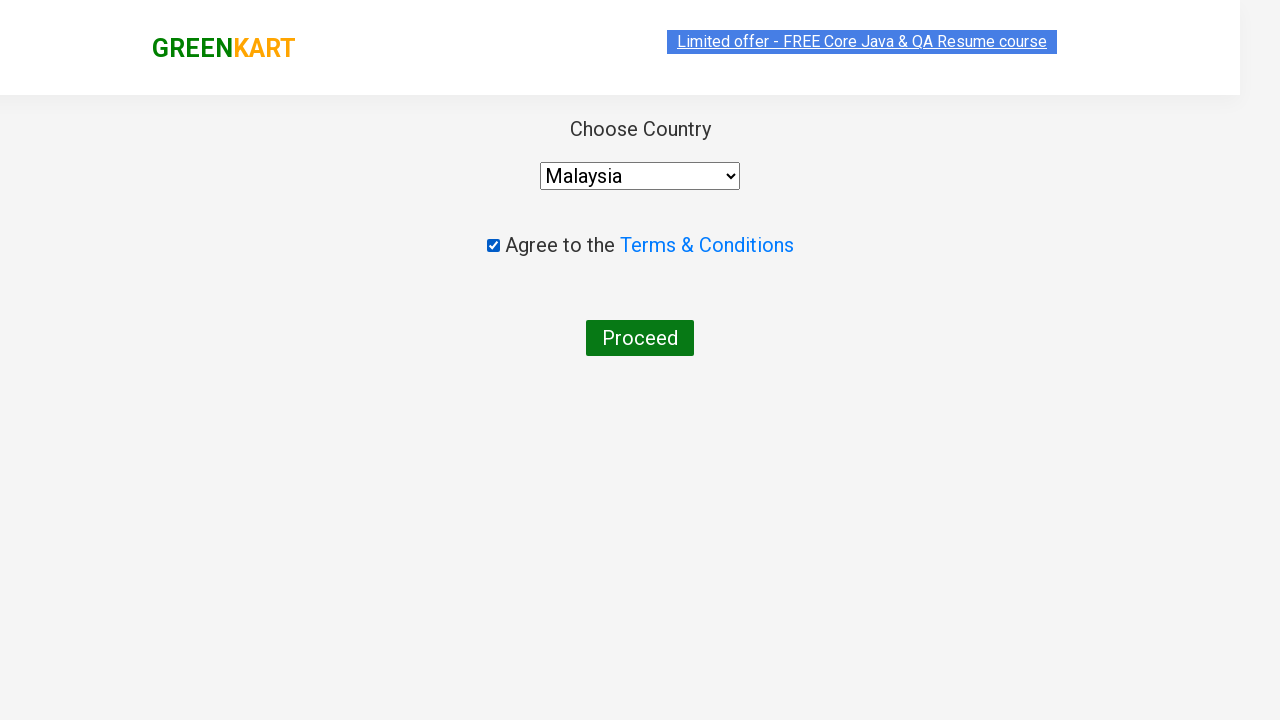

Clicked Proceed button to complete order at (640, 338) on text=Proceed
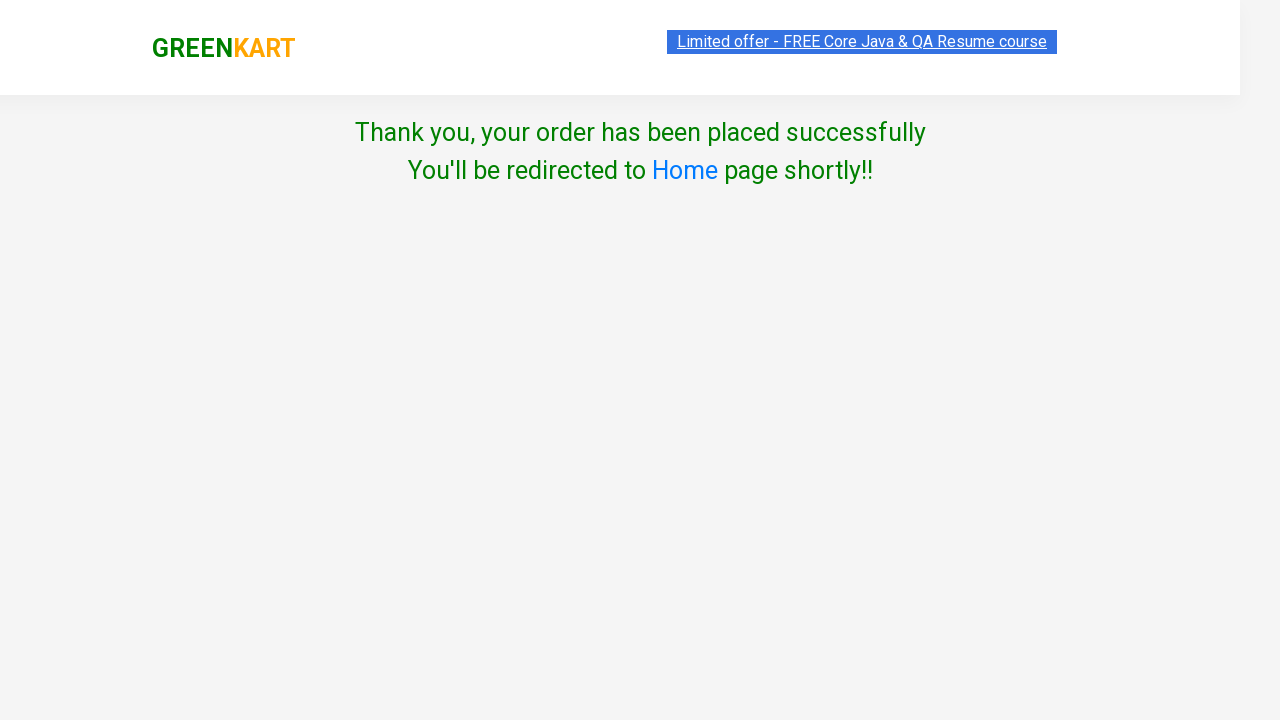

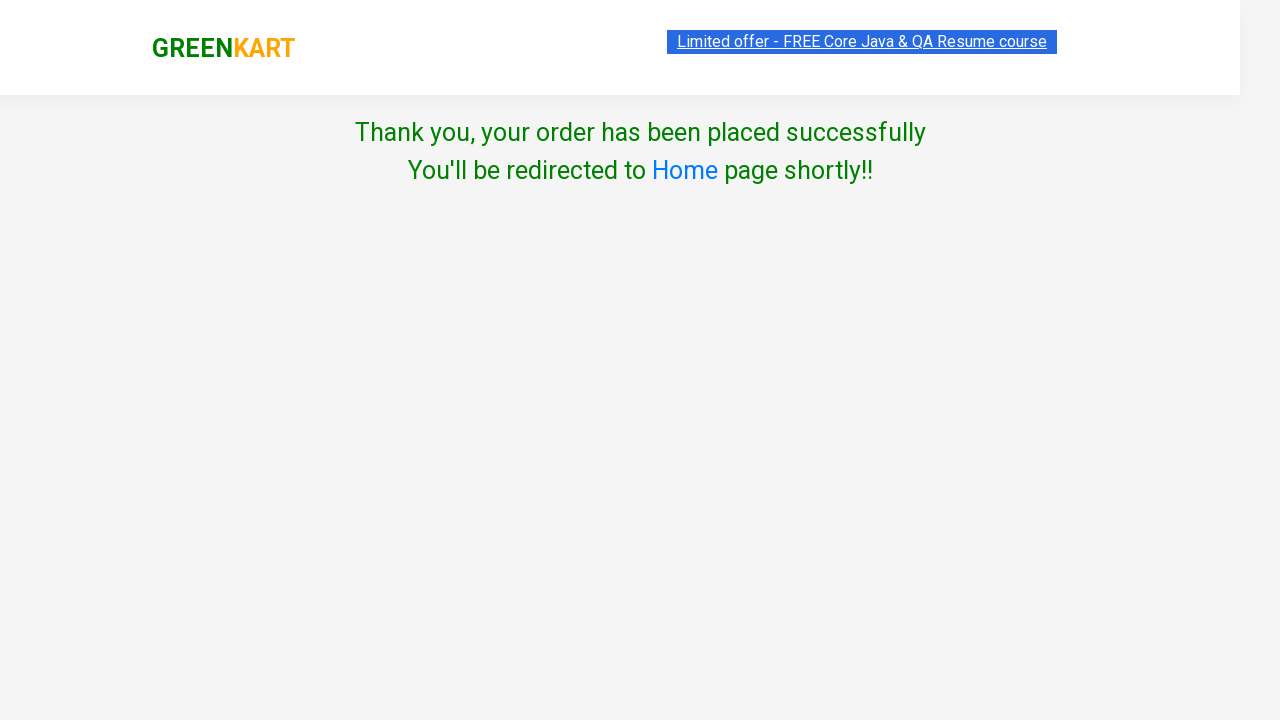